Tests dropdown selection functionality on the OrangeHRM trial signup page by selecting a country from the country dropdown using visible text.

Starting URL: https://www.orangehrm.com/orangehrm-30-day-trial/

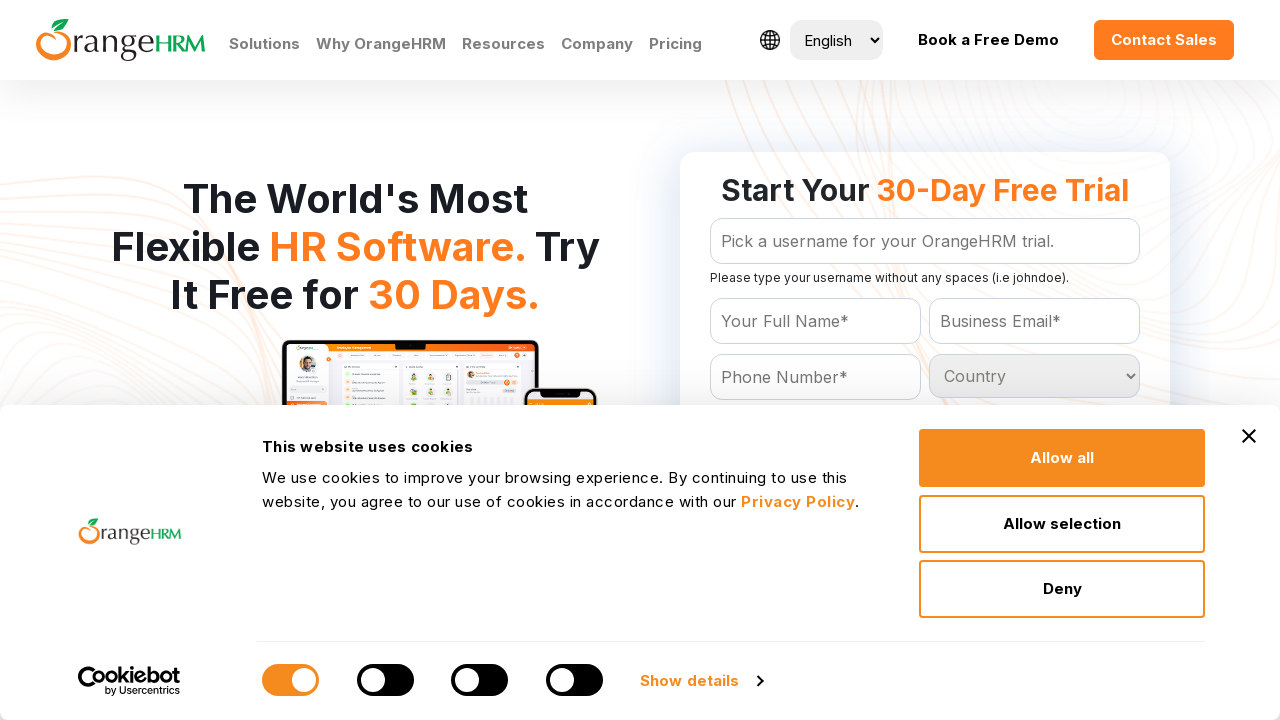

Navigated to OrangeHRM 30-day trial signup page
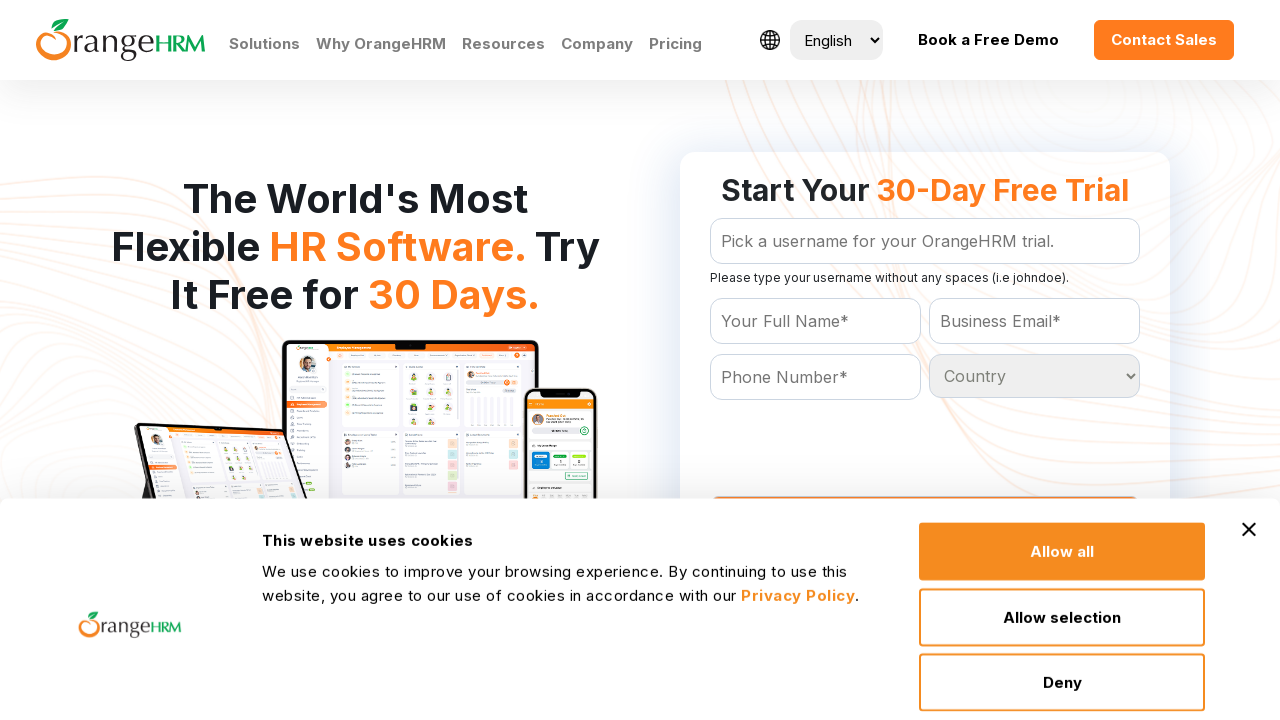

Country dropdown selector became available
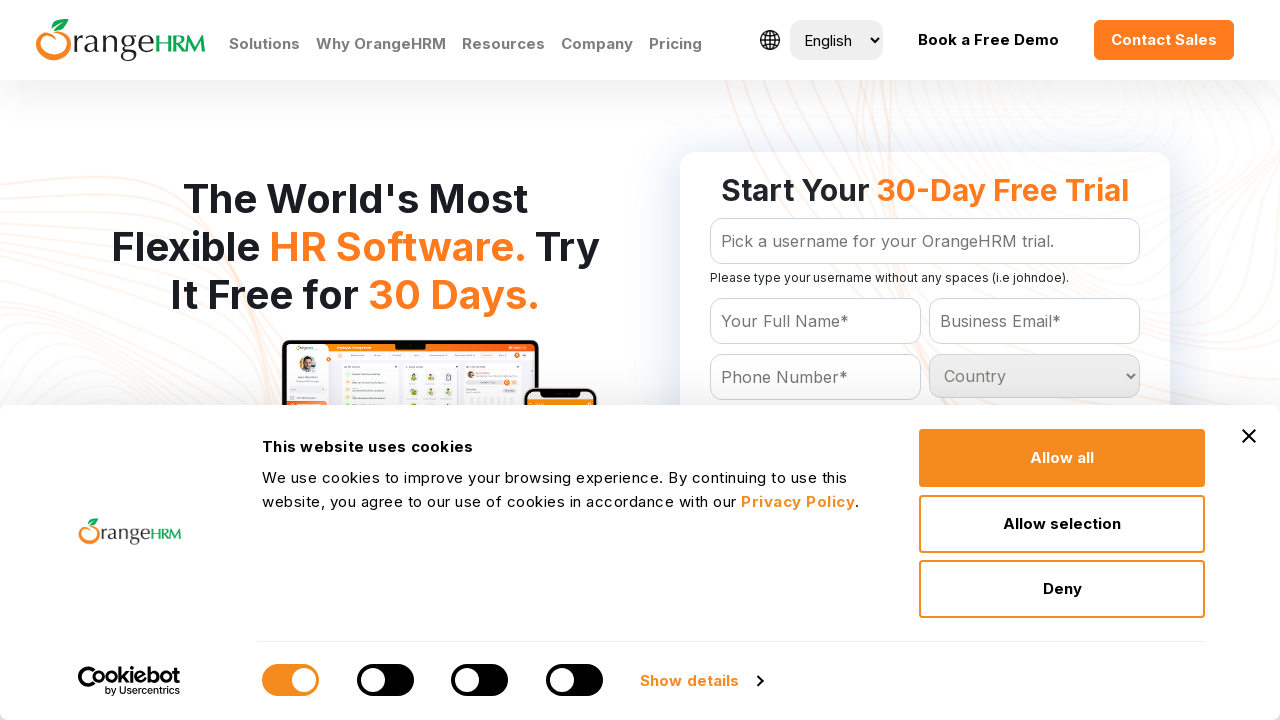

Selected 'India' from the country dropdown by visible text on #Form_getForm_Country
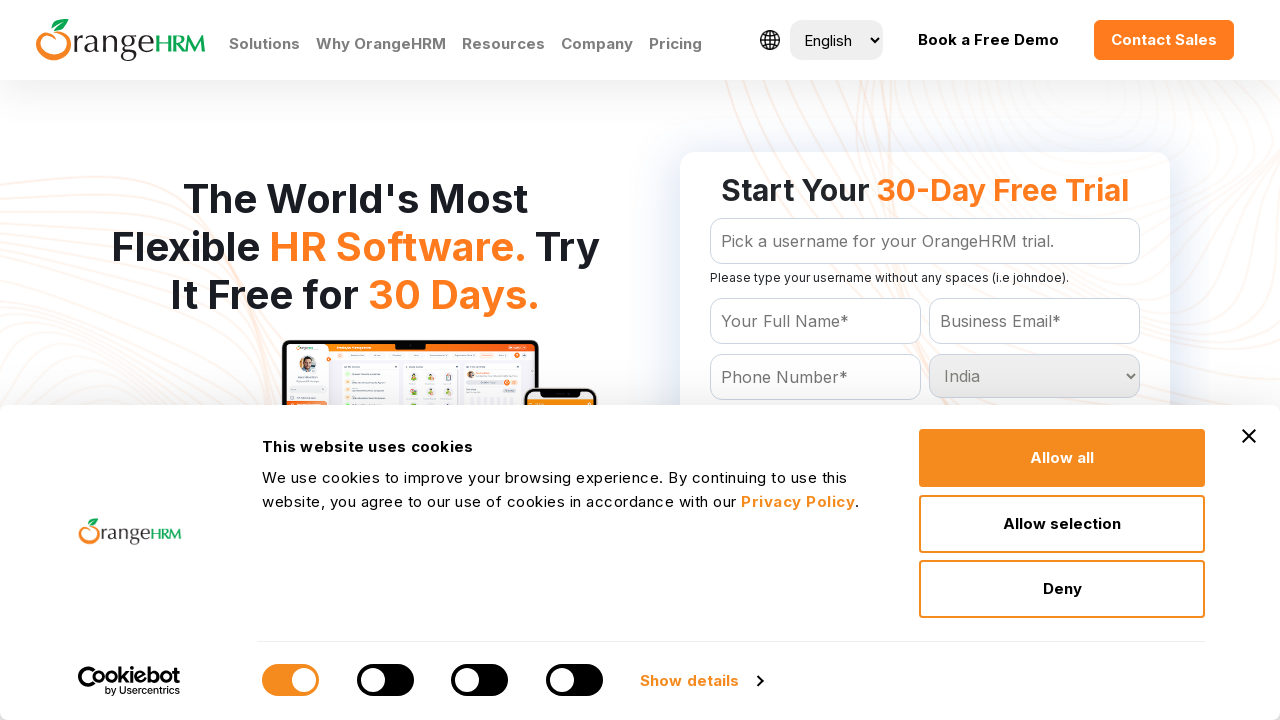

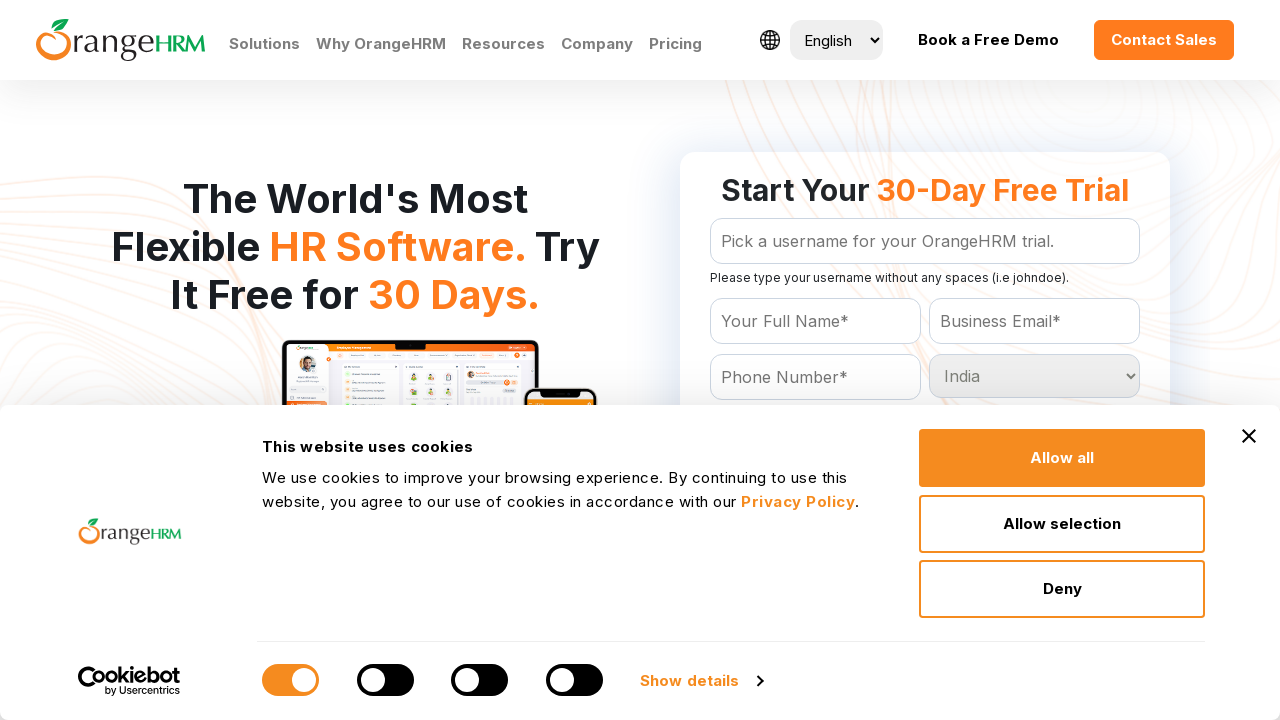